Navigates to CMRIT Hyderabad results portal, selects R22 regulation and B.Tech program options, then enters a hall ticket number to check results.

Starting URL: https://results.cmrithyderabad.edu.in/

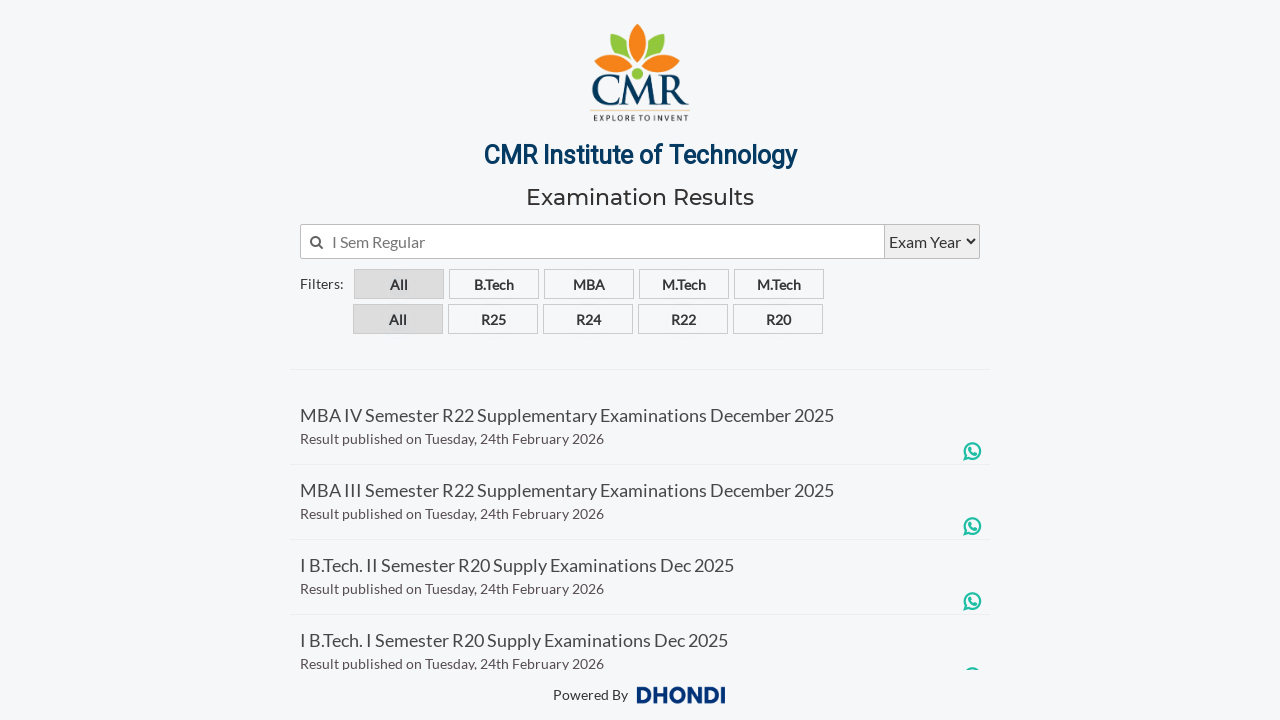

Clicked on R22 regulation option at (683, 322) on #R22
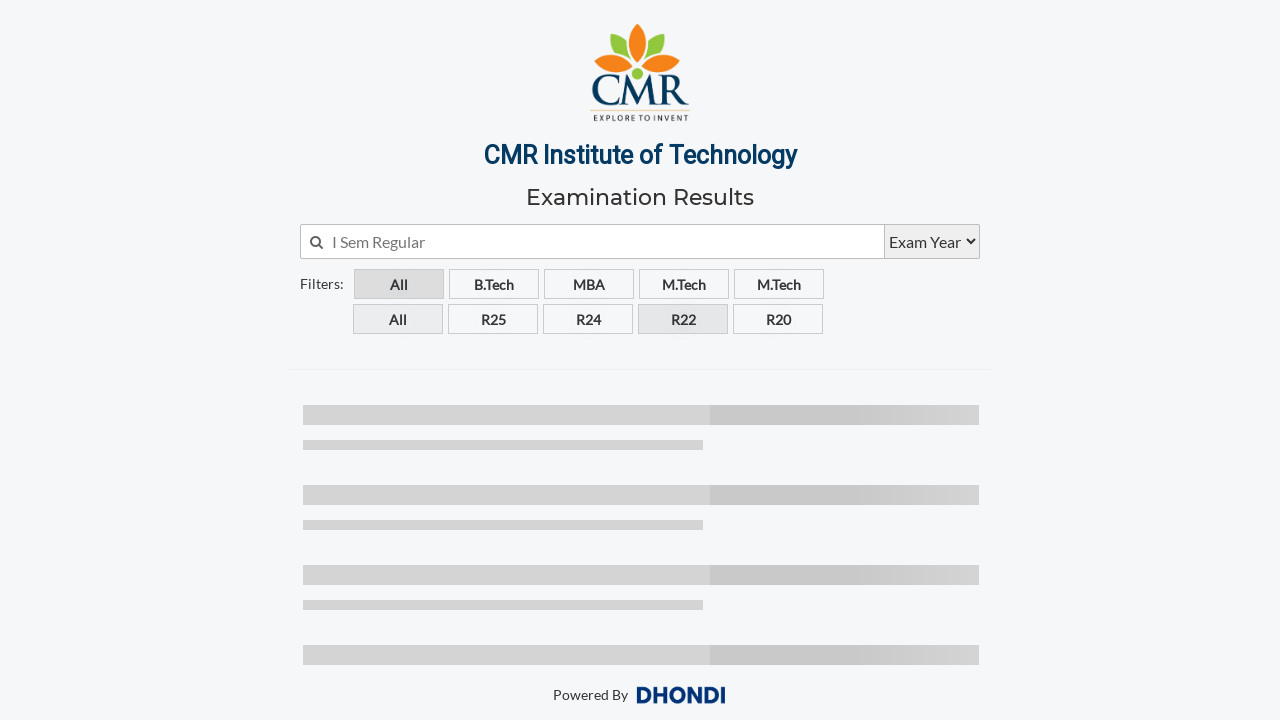

Clicked on B.Tech program option at (494, 287) on #btech
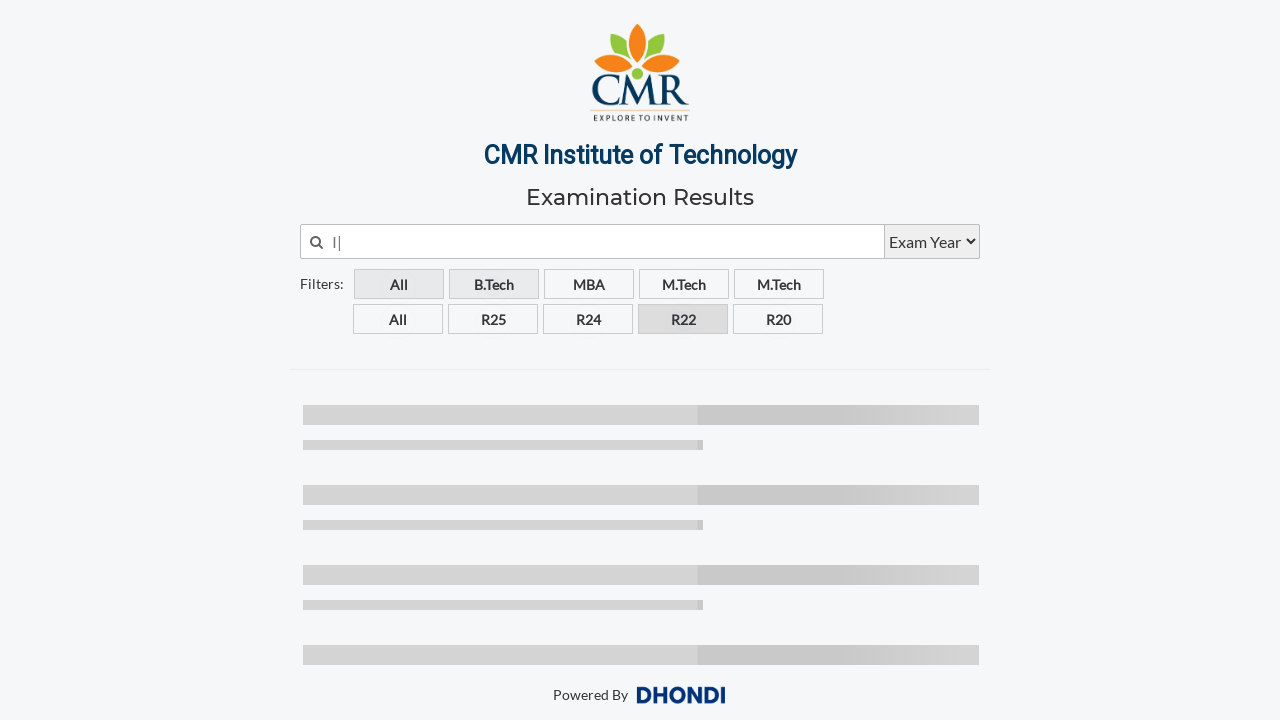

Clicked on year/semester selection at (512, 415) on xpath=/html/body/div[3]/div[2]/div/a[1]/div/div[1]
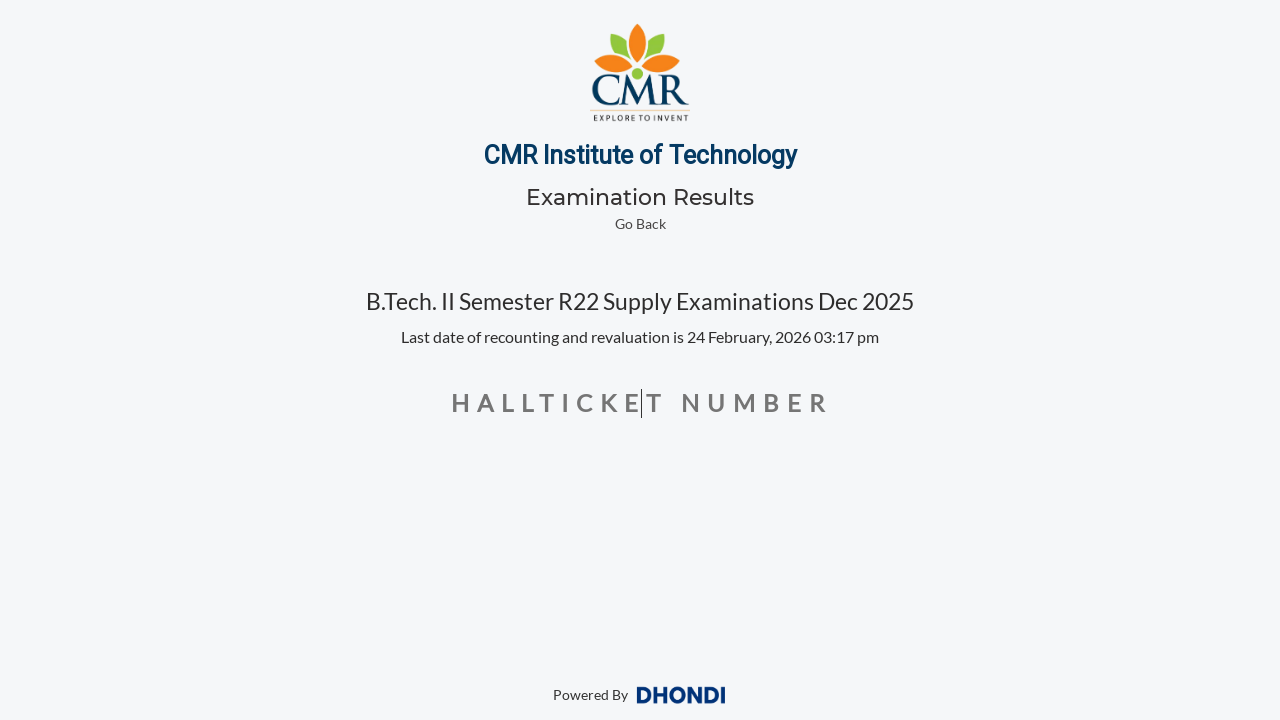

Hall ticket input form loaded
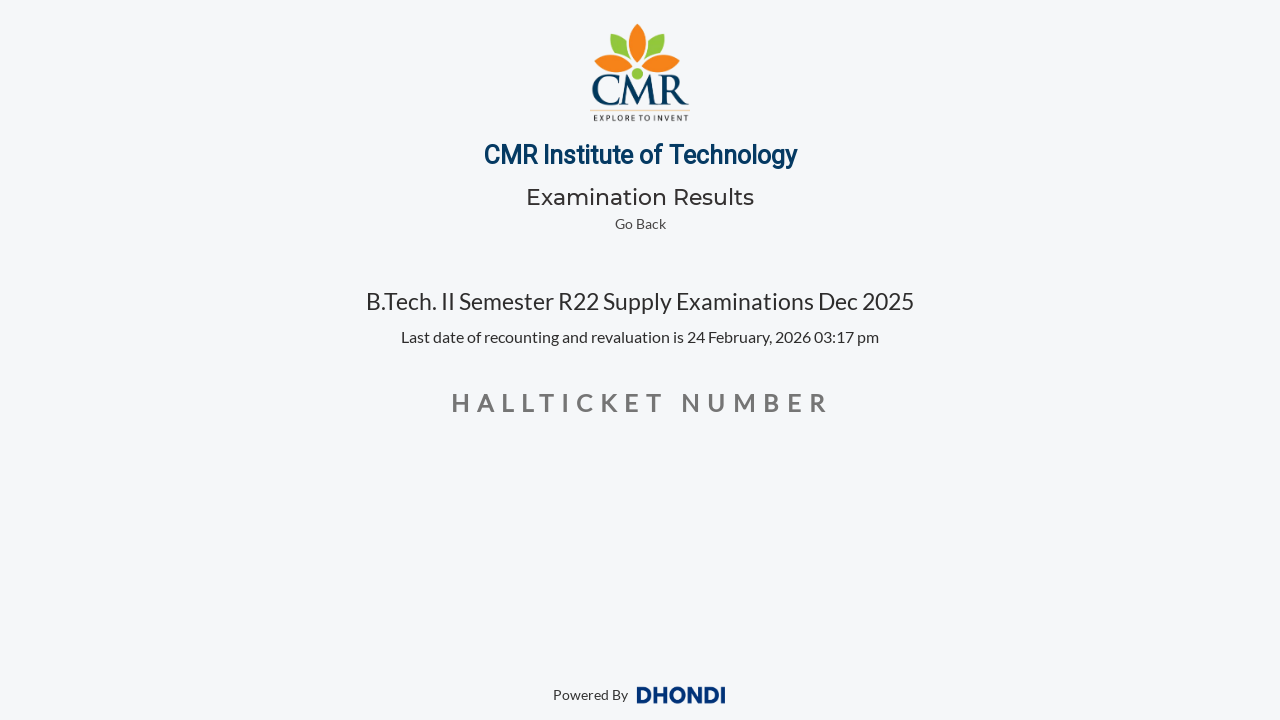

Entered hall ticket number '22R01A05P6' on .hallticket
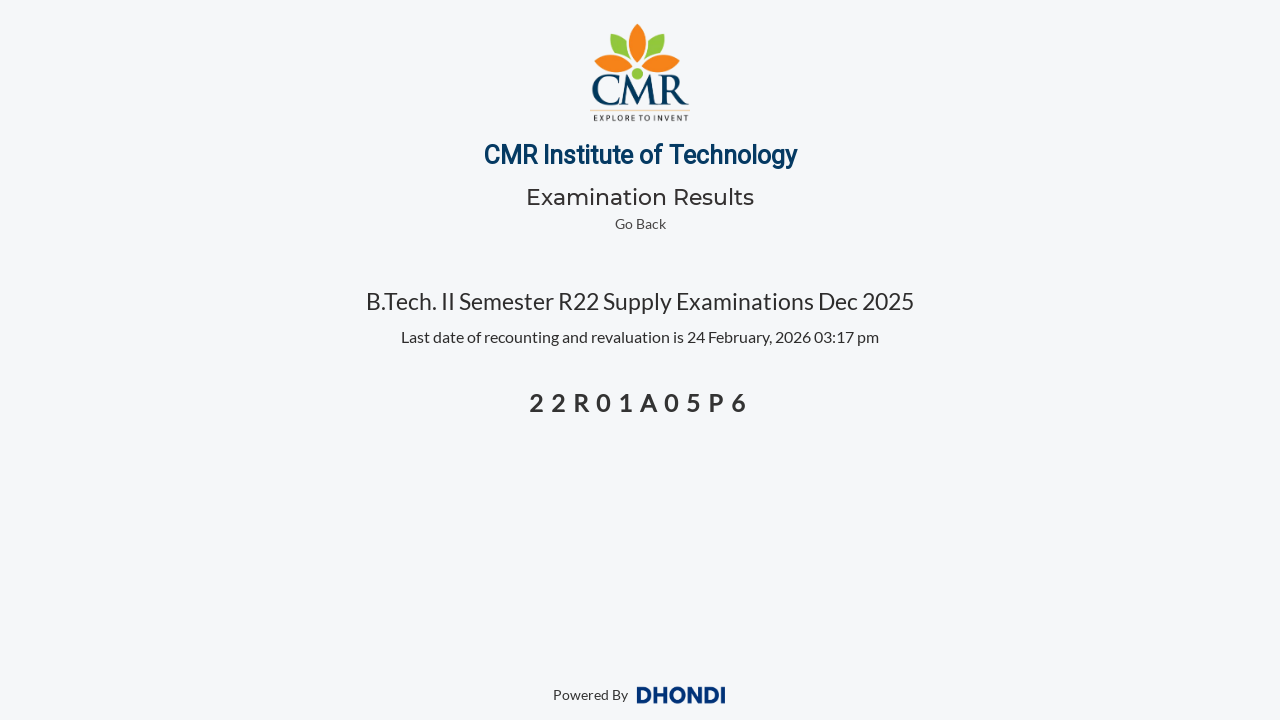

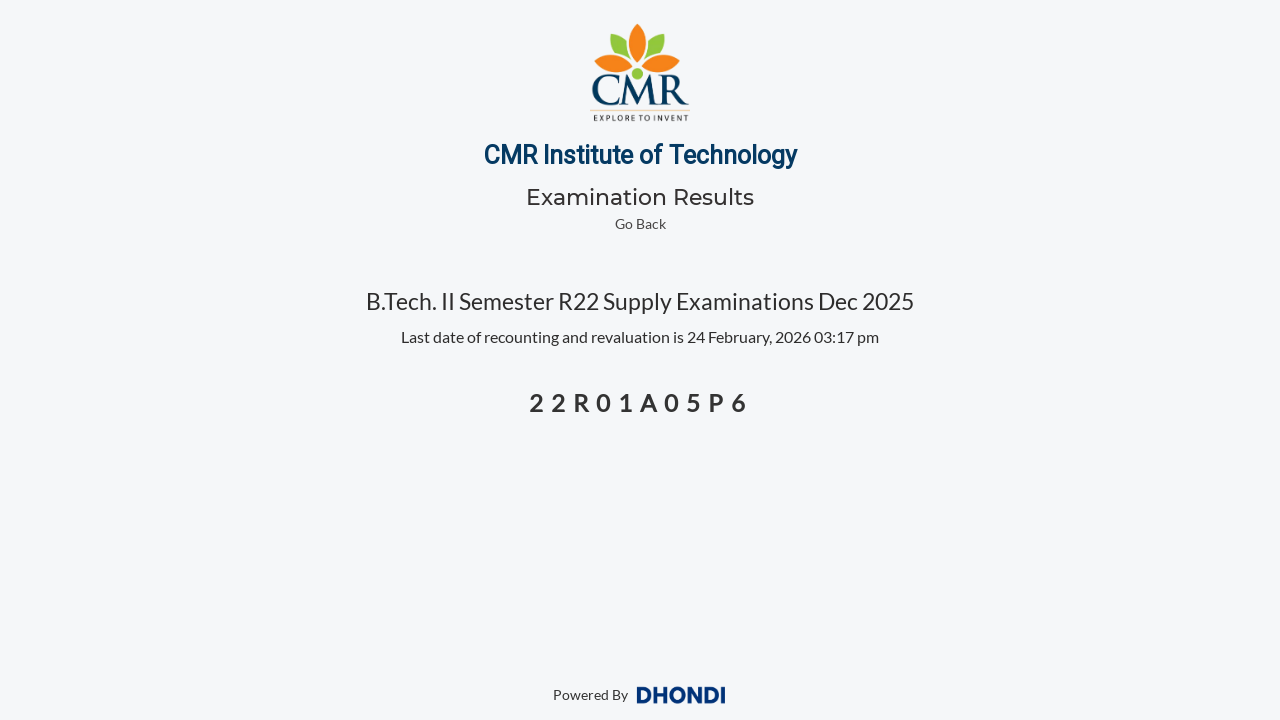